Navigates to Crystal Cruises calendar page, finds all "Request A Quote" links, and clicks the first one

Starting URL: http://www.crystalcruises.com/cruises/calendar?year=2018

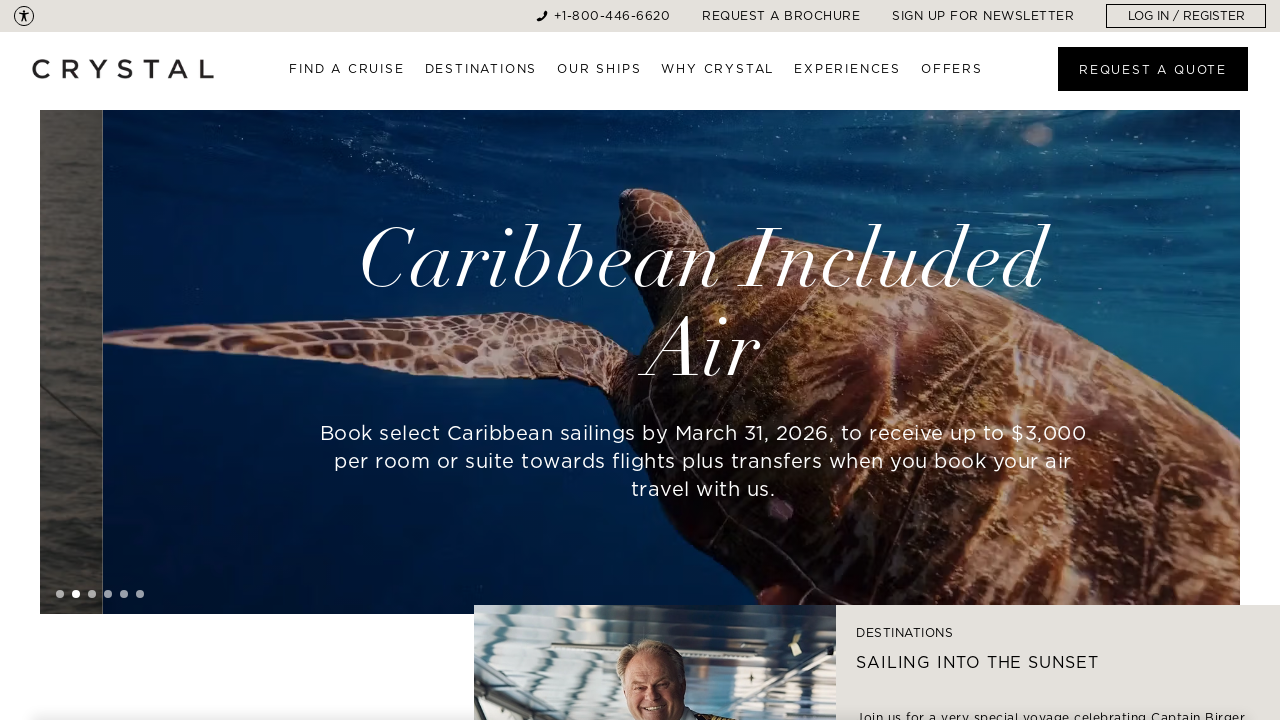

Navigated to Crystal Cruises calendar page for year 2018
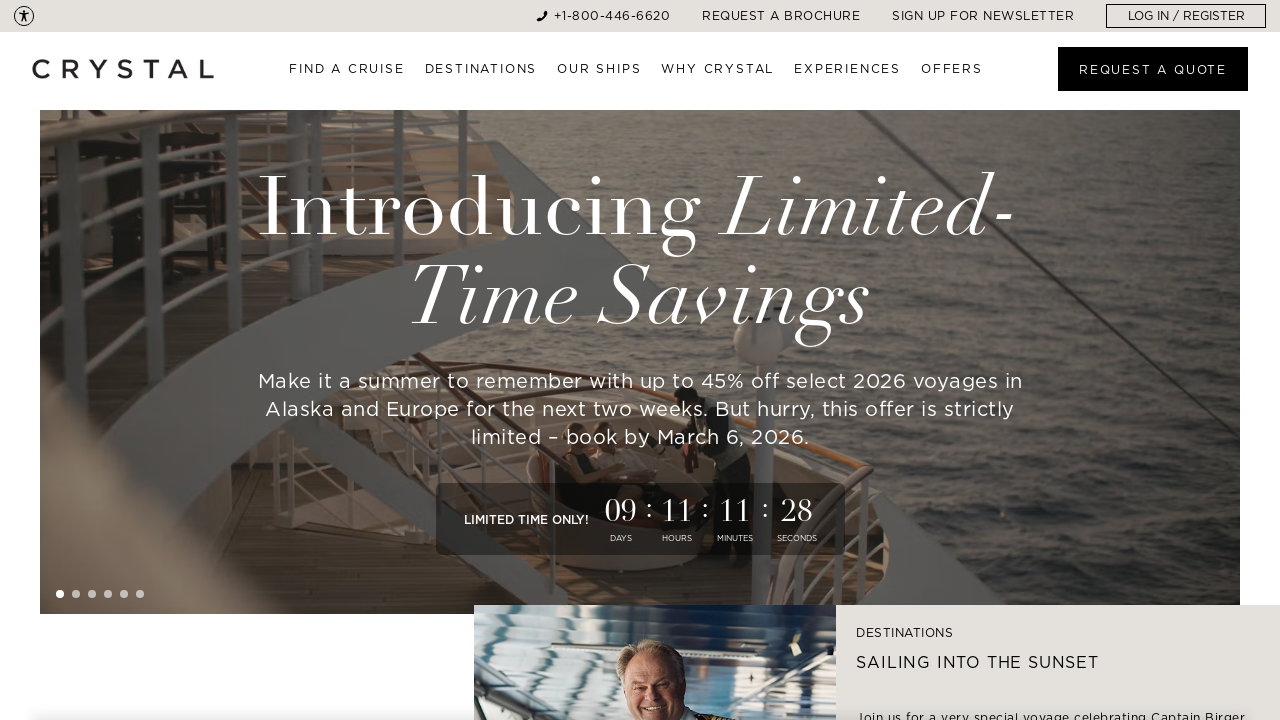

Found all 'REQUEST A QUOTE' links on the page
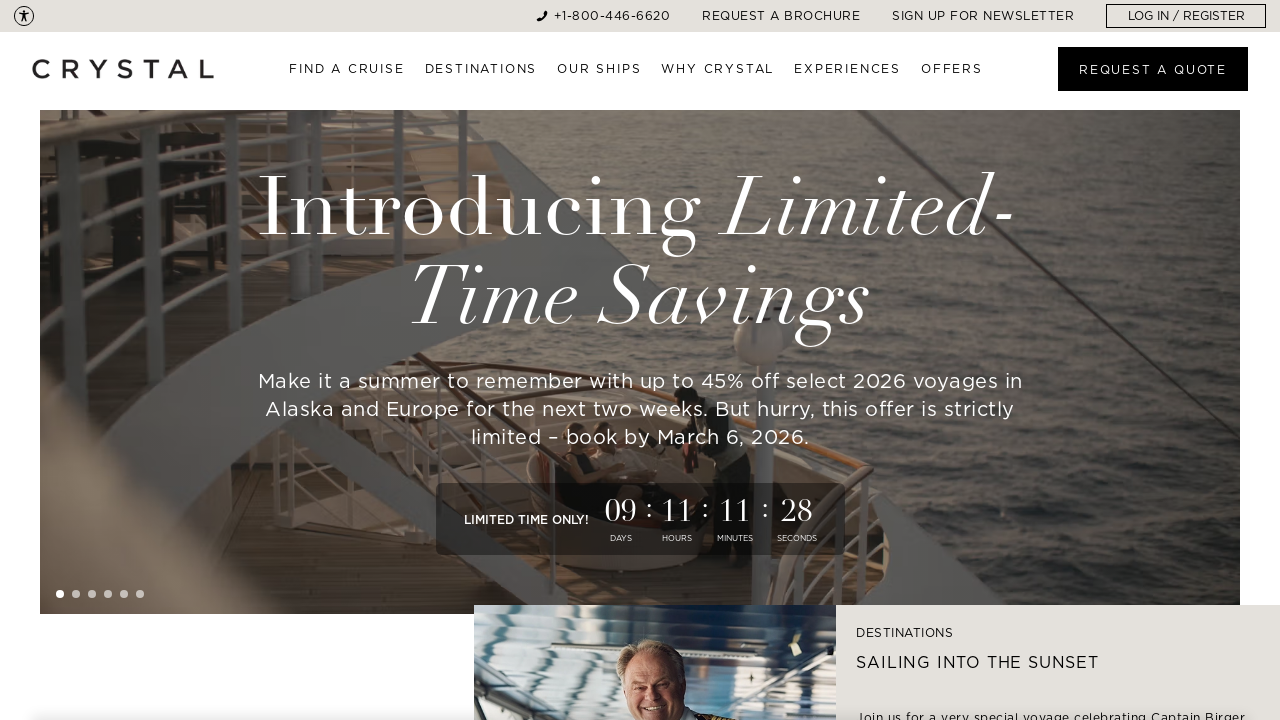

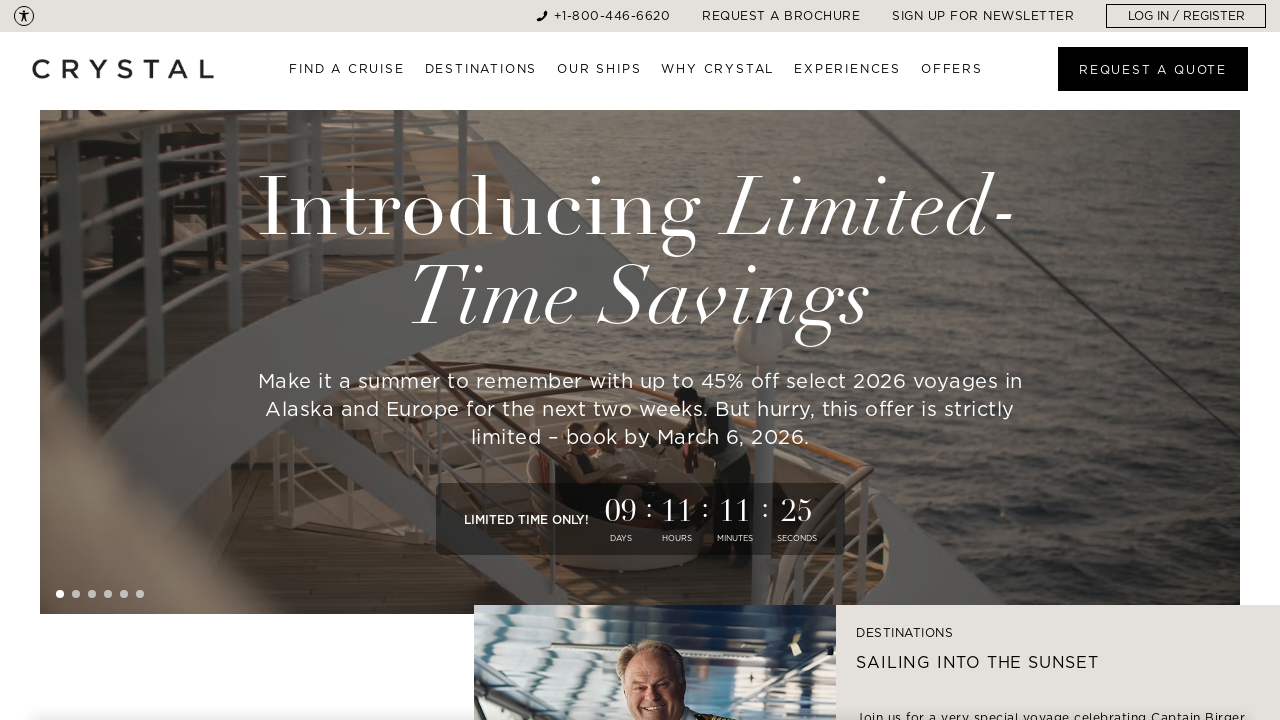